Tests mouse leave event by hovering over a button and then moving the mouse away from it

Starting URL: https://testpages.eviltester.com/styled/events/javascript-events.html

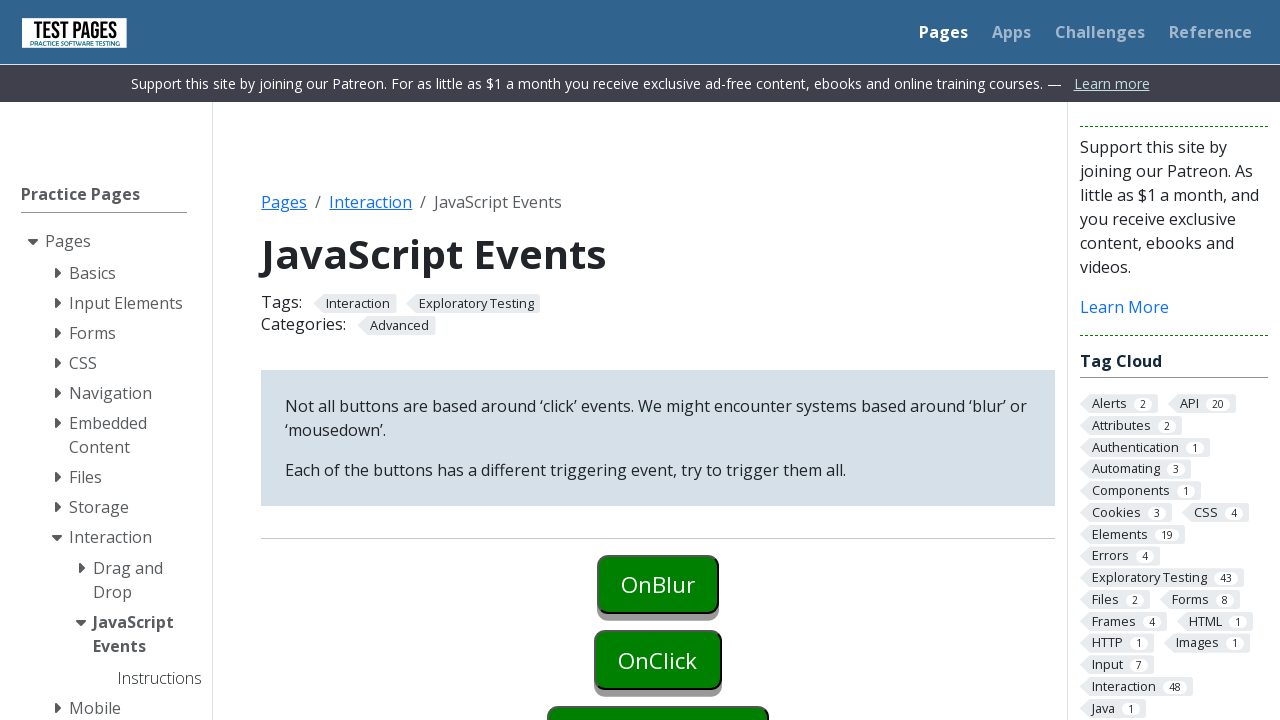

Navigated to JavaScript events test page
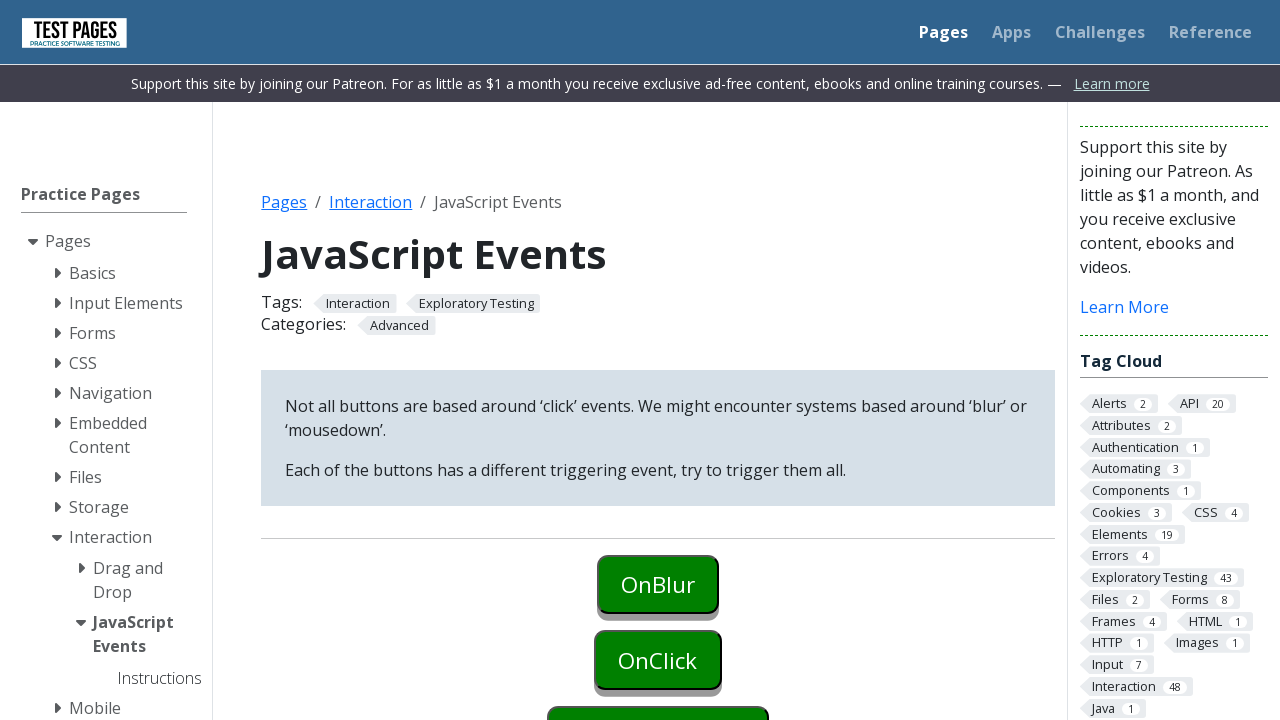

Hovered over the onmouseleave button at (658, 360) on button#onmouseleave
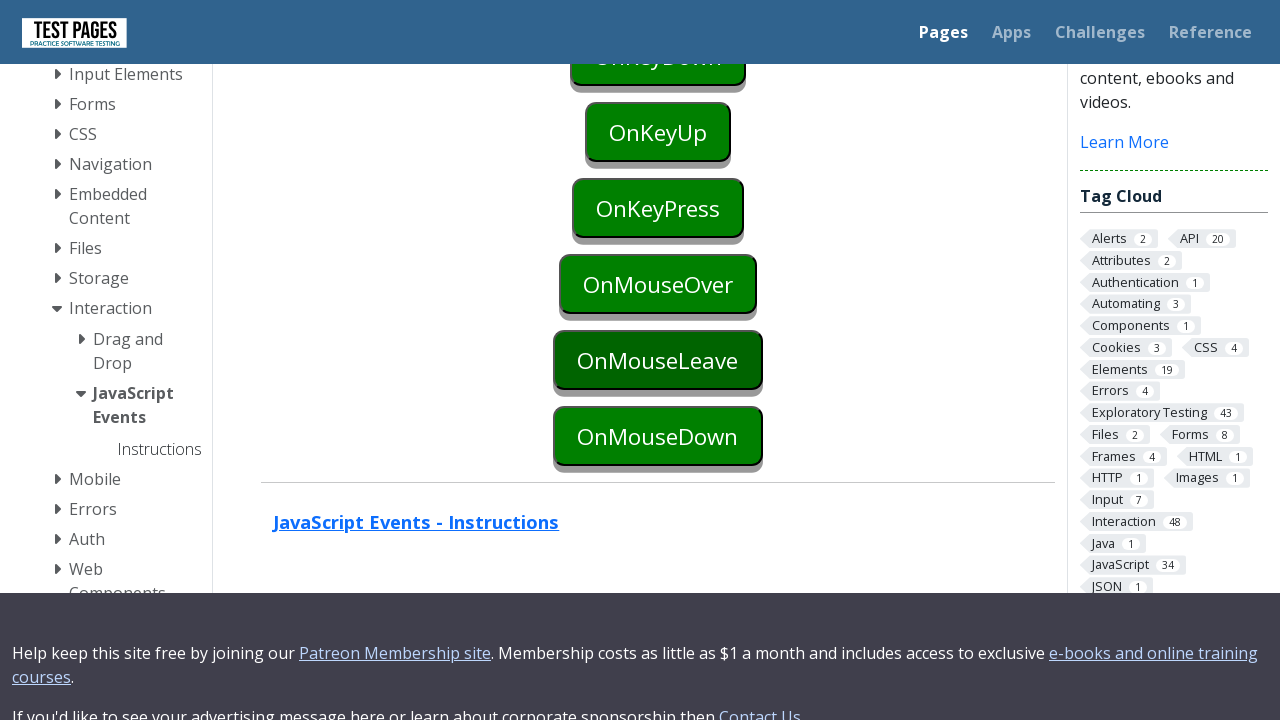

Moved mouse away from button to trigger mouseleave event at (640, 360) on html
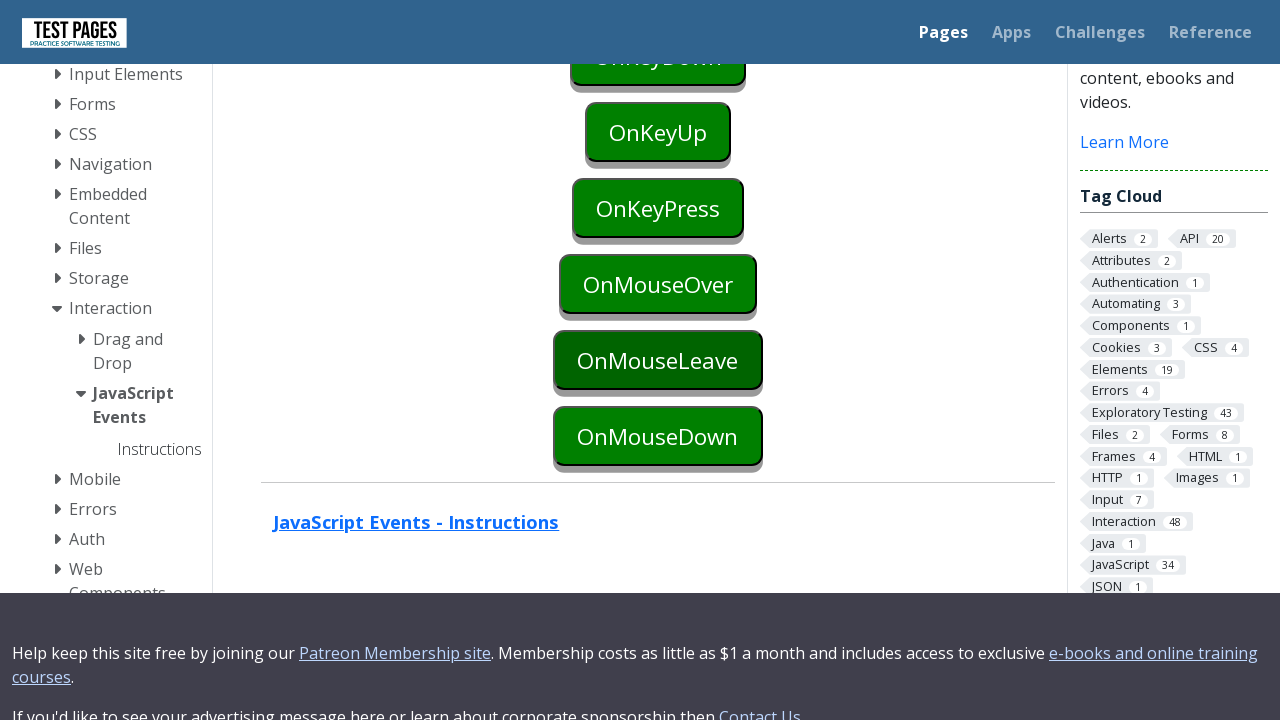

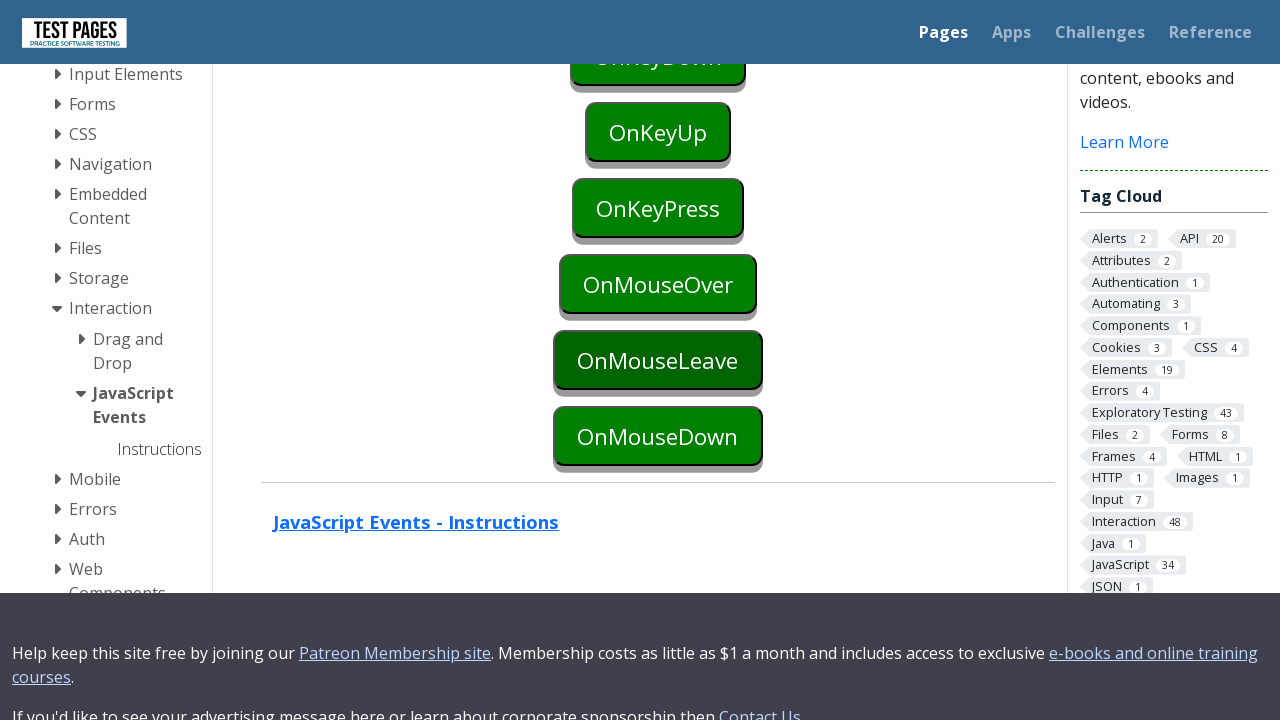